Tests radio button functionality on a practice page by clicking various radio buttons, checking their selection state, and verifying default selections

Starting URL: https://www.leafground.com/radio.xhtml

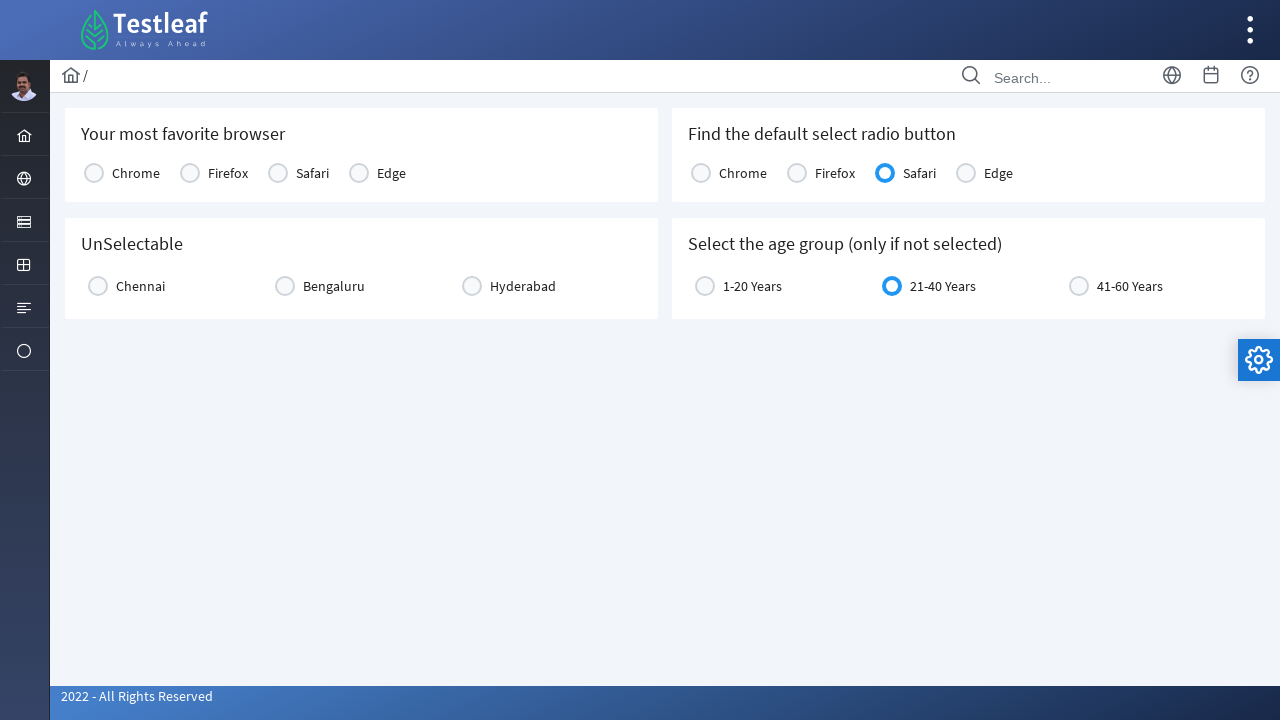

Clicked first radio button in browser section at (94, 173) on xpath=//h5[contains(text(),'browser')]/following::span[contains(@class,'ui-radio
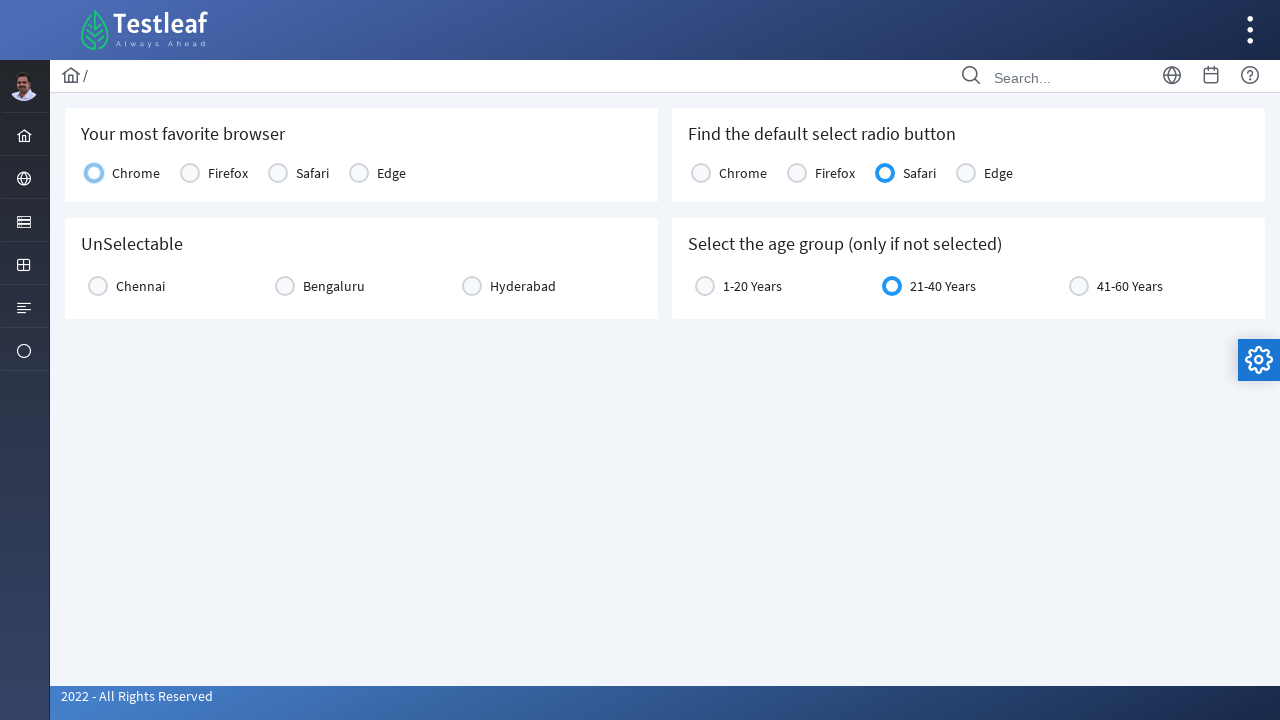

Clicked radio button in ui-g div section at (98, 286) on xpath=//div[@class='ui-g']//div[contains(@class,'ui-corner')]
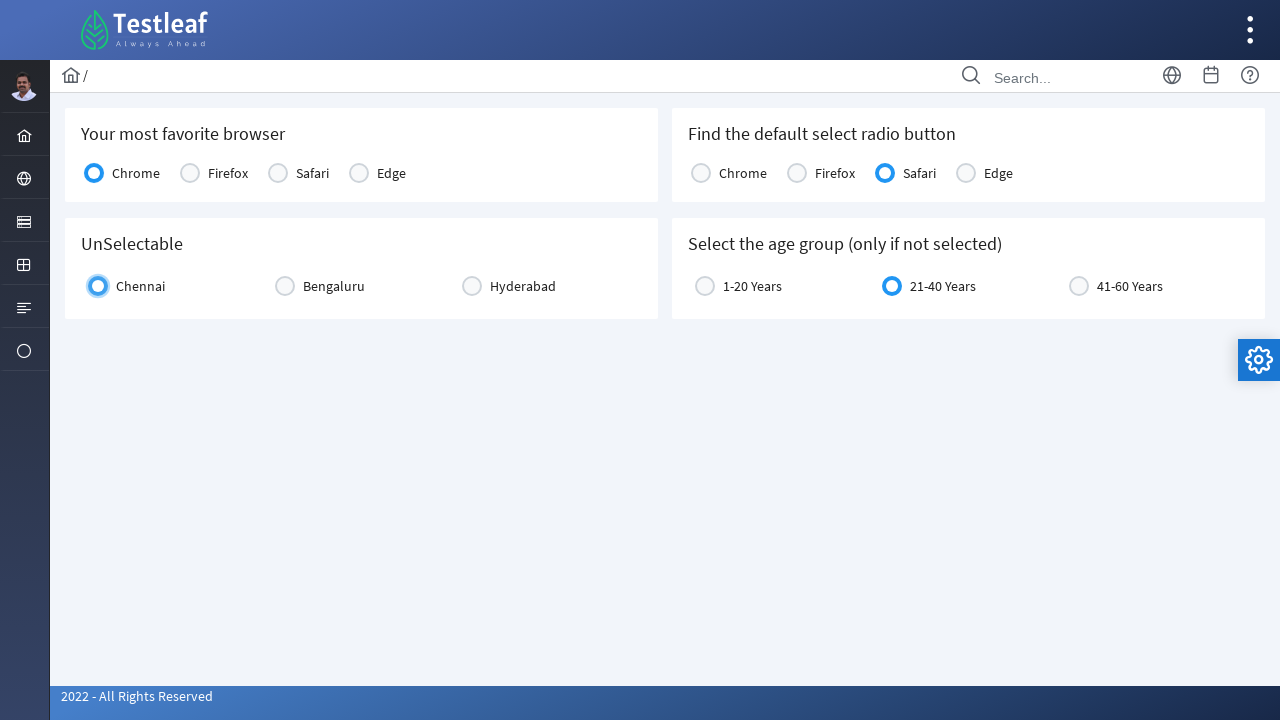

Clicked the same radio button again to test re-selection at (98, 286) on xpath=//div[@class='ui-g']//div[contains(@class,'ui-corner')]
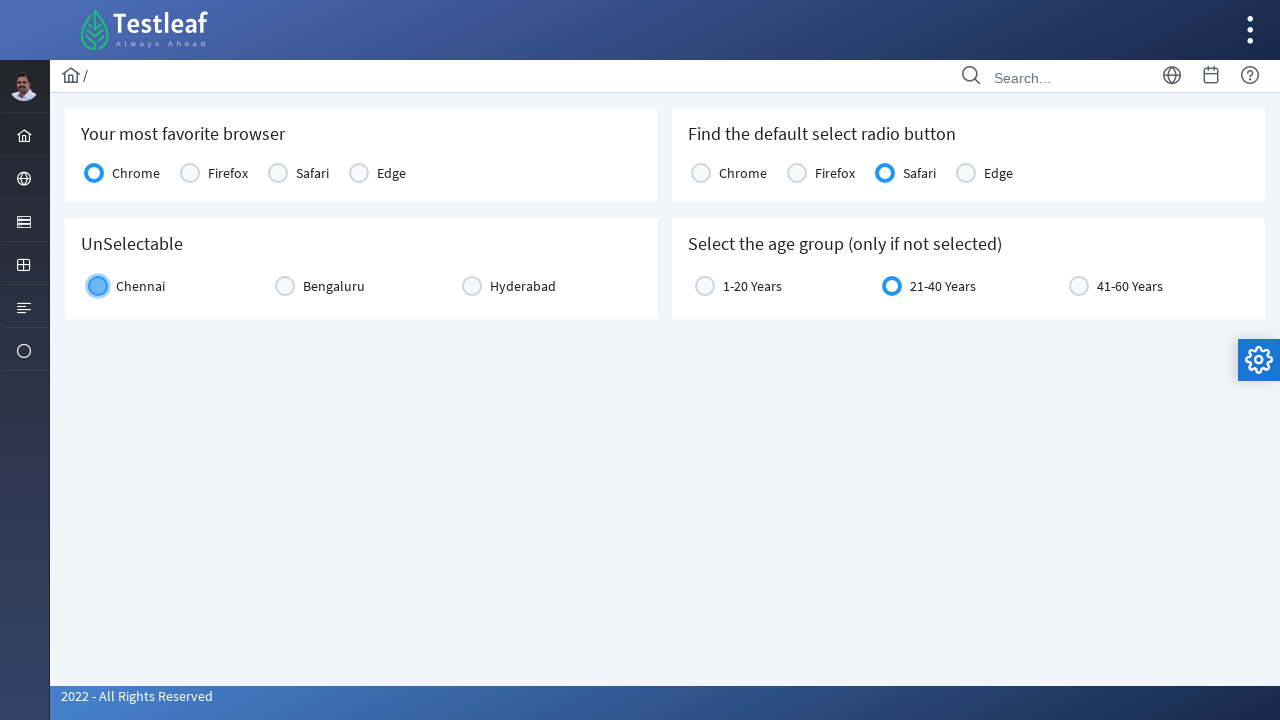

Default selected label became visible
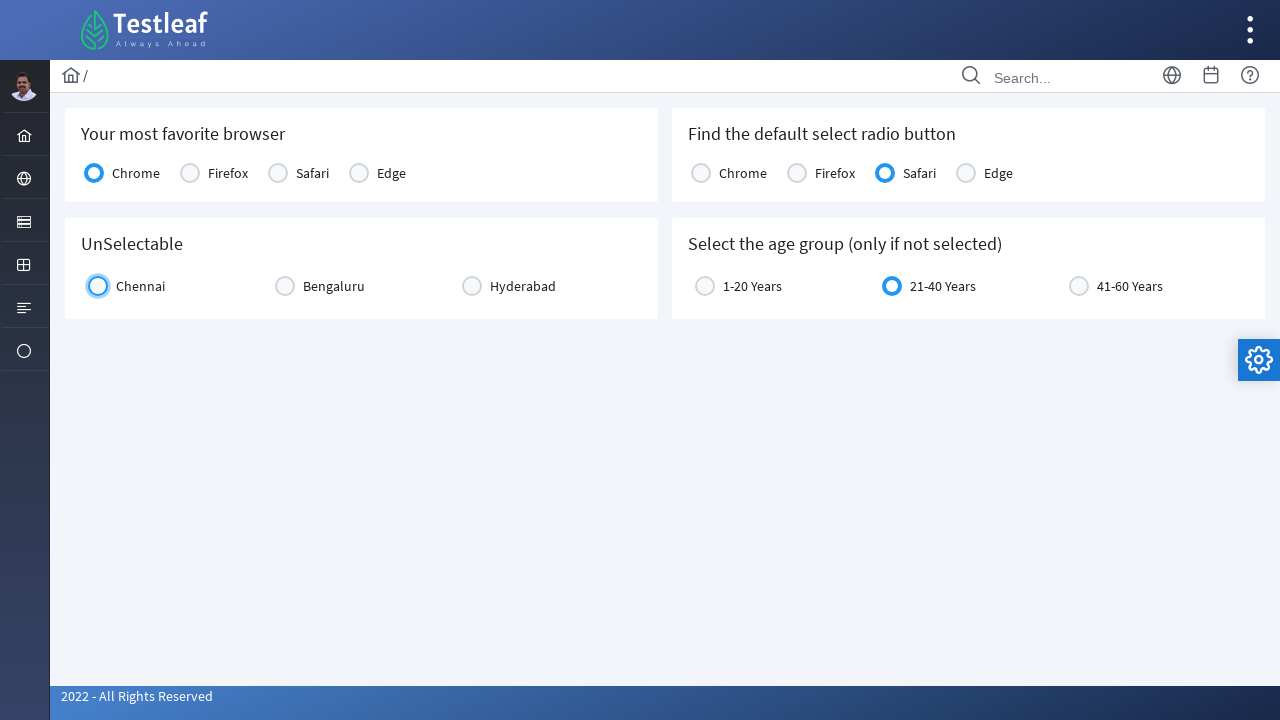

Clicked age radio button at (943, 286) on xpath=//div//label[contains(@for,':age:1')]
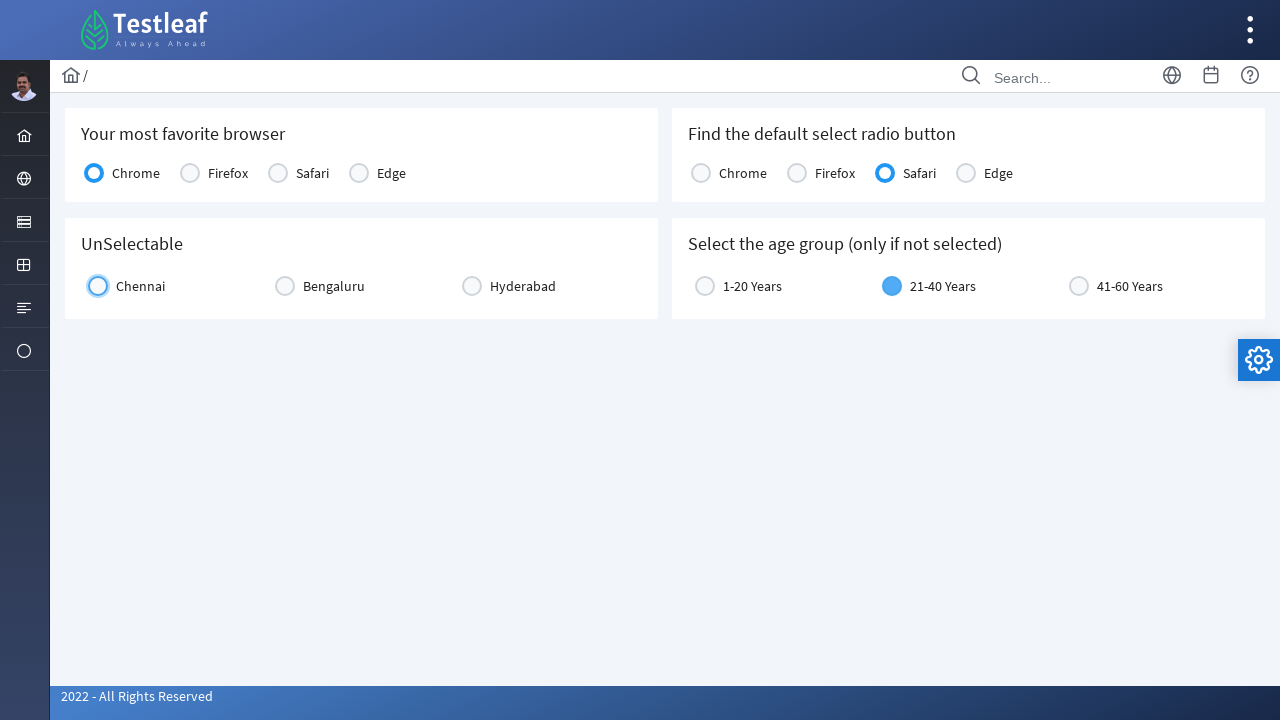

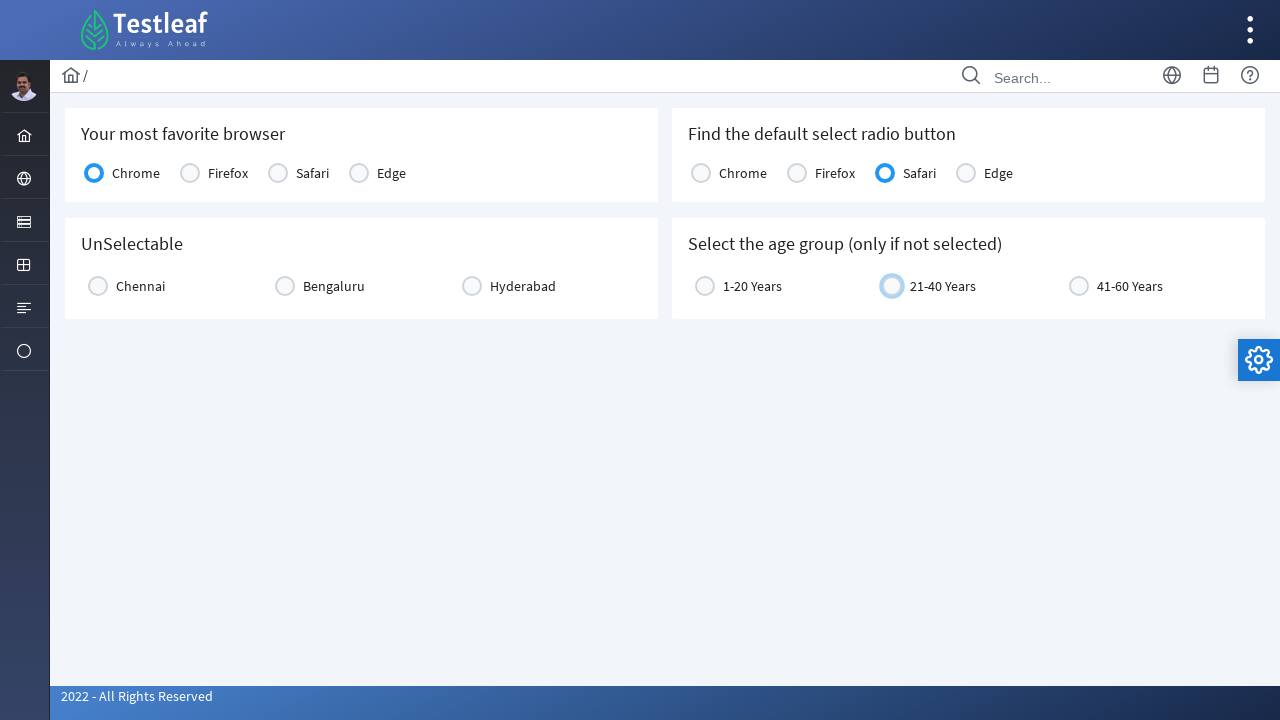